Tests product search functionality by searching for a product on the main page, navigating to offers page, searching for the same product there, and validating that the product names match

Starting URL: https://rahulshettyacademy.com/seleniumPractise/#/

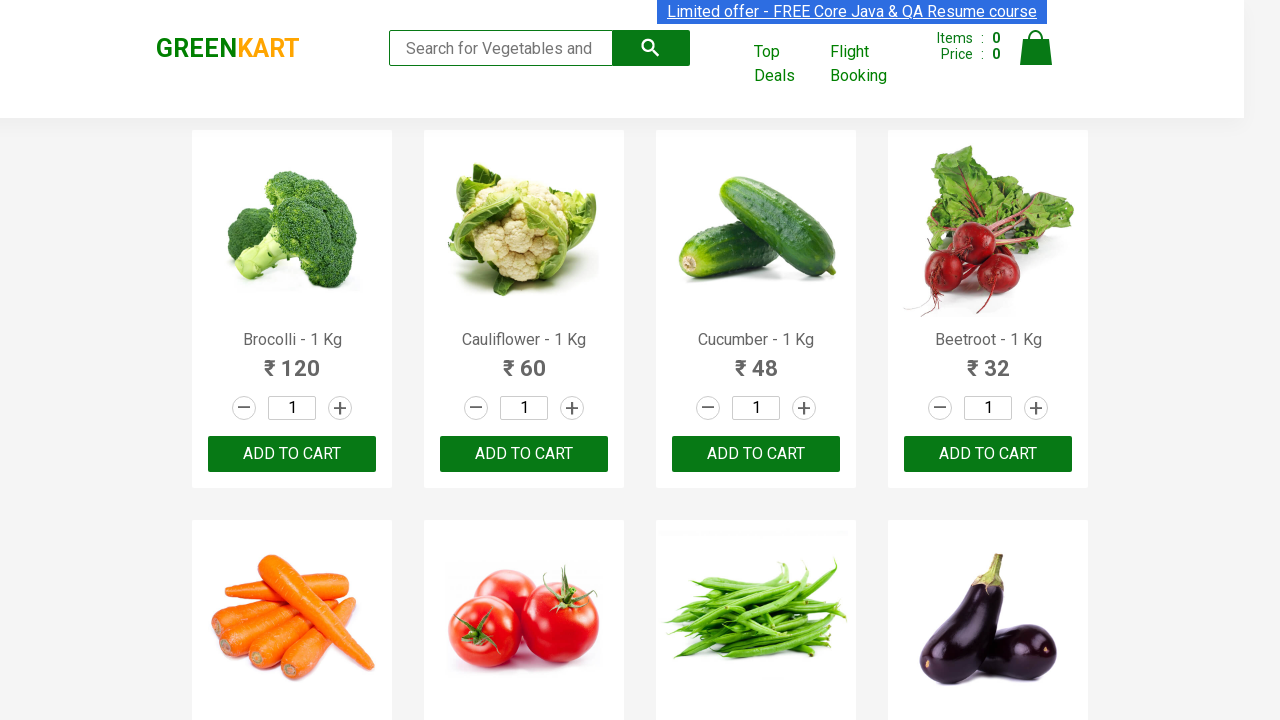

Filled search field with 'tom' on landing page on input.search-keyword
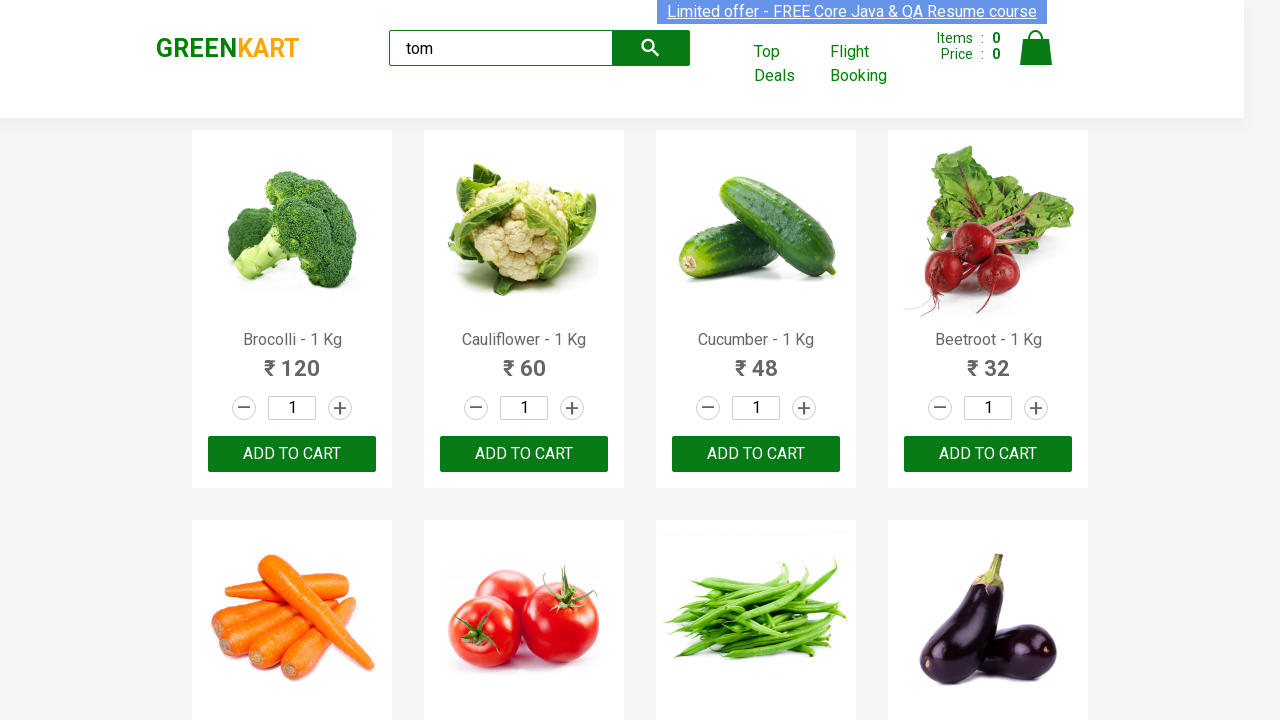

Waited 3 seconds for search results to load
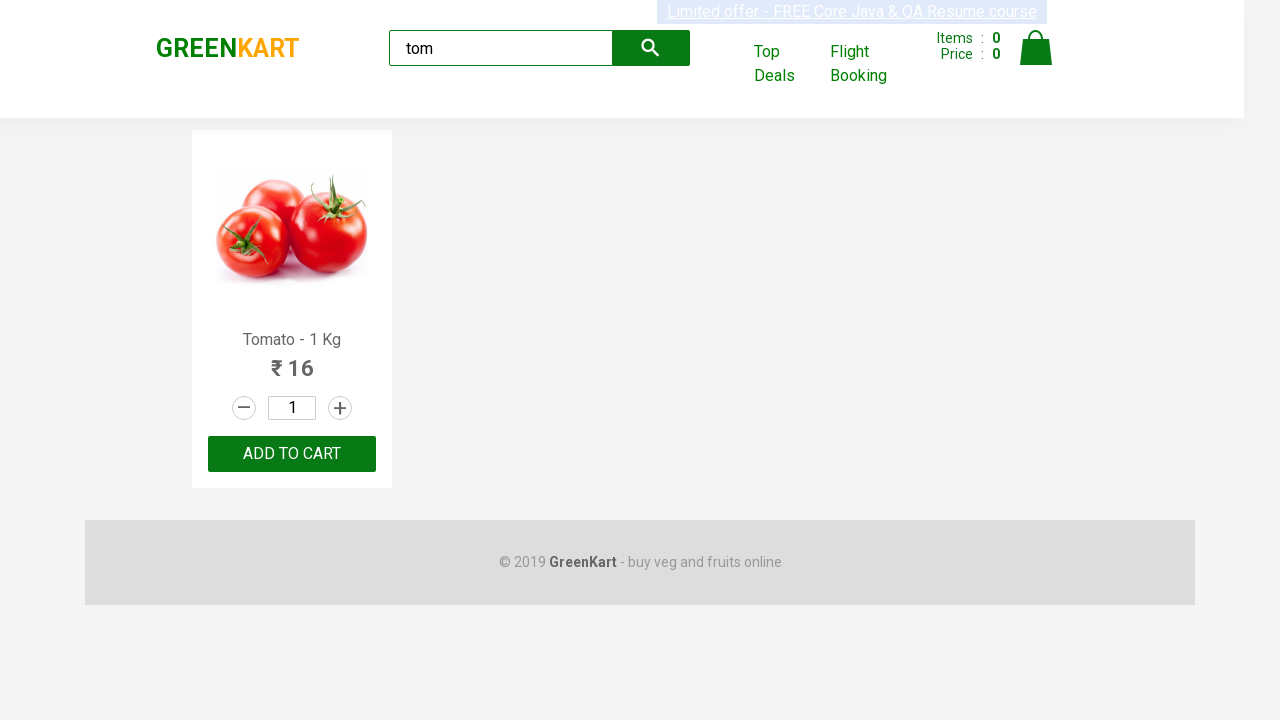

Extracted product name from landing page: 'Tomato'
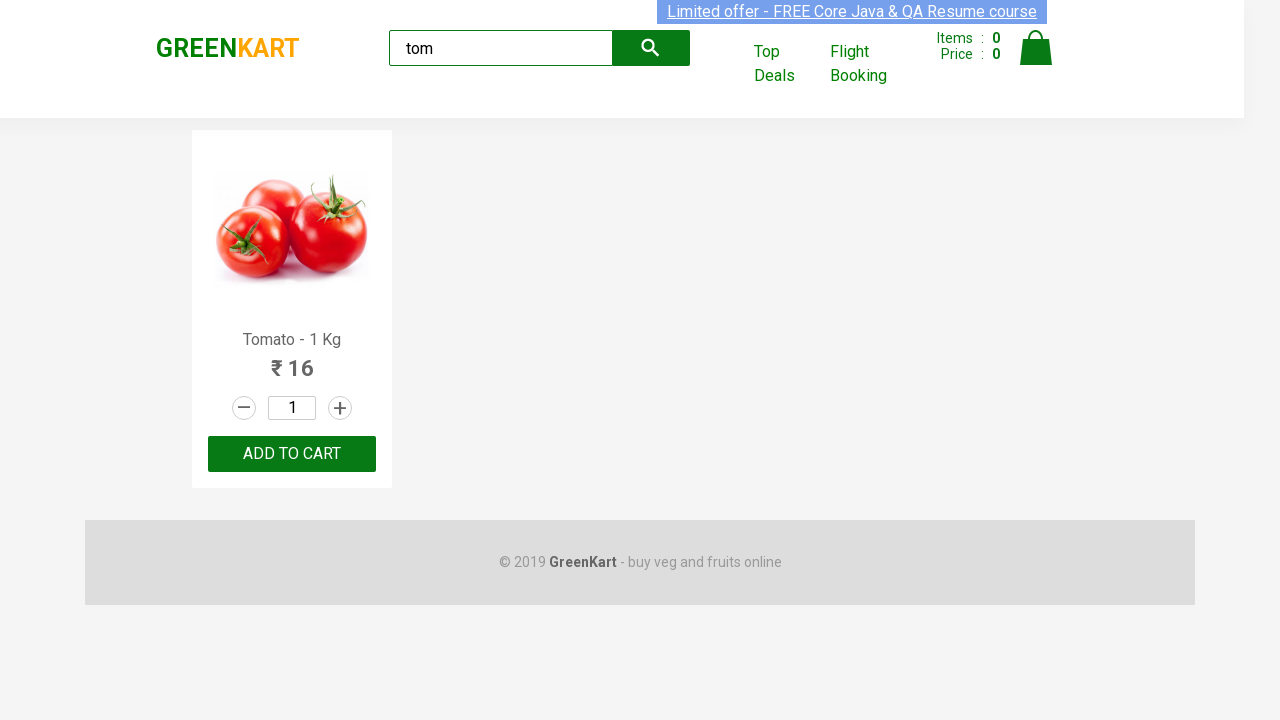

Clicked 'Top Deals' link to navigate to offers page at (787, 64) on text=Top Deals
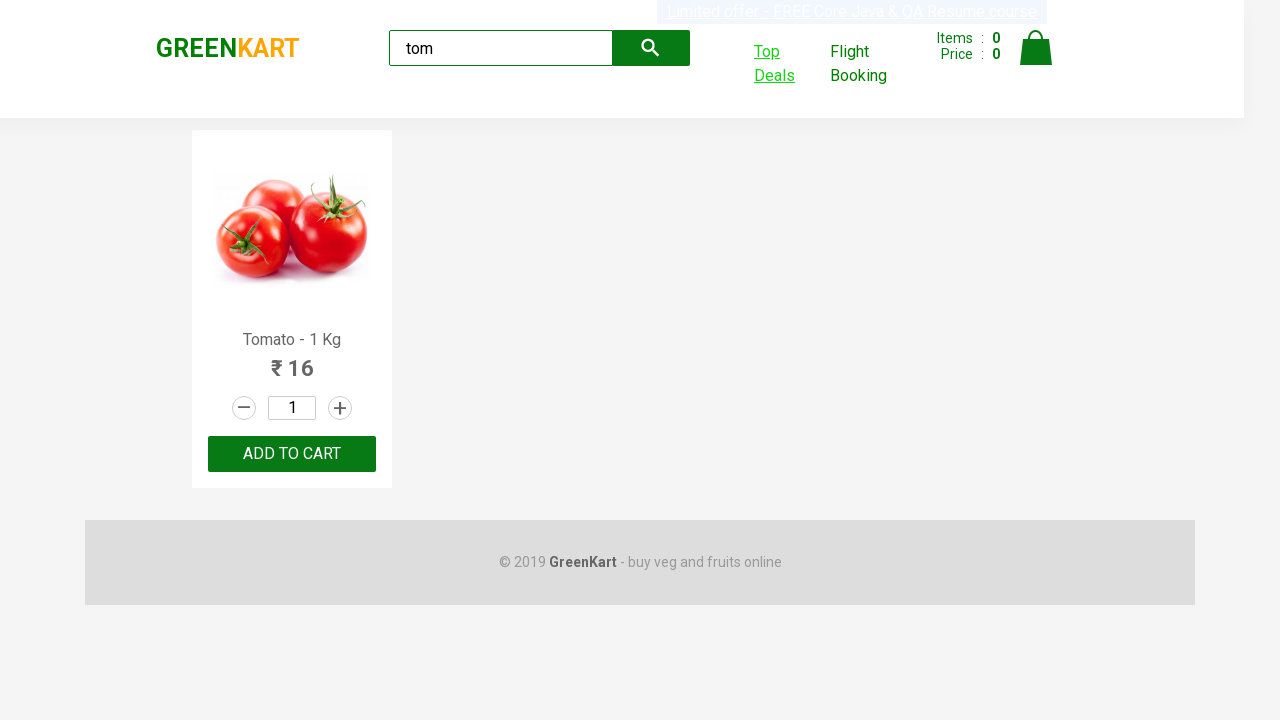

Switched to new offers page tab
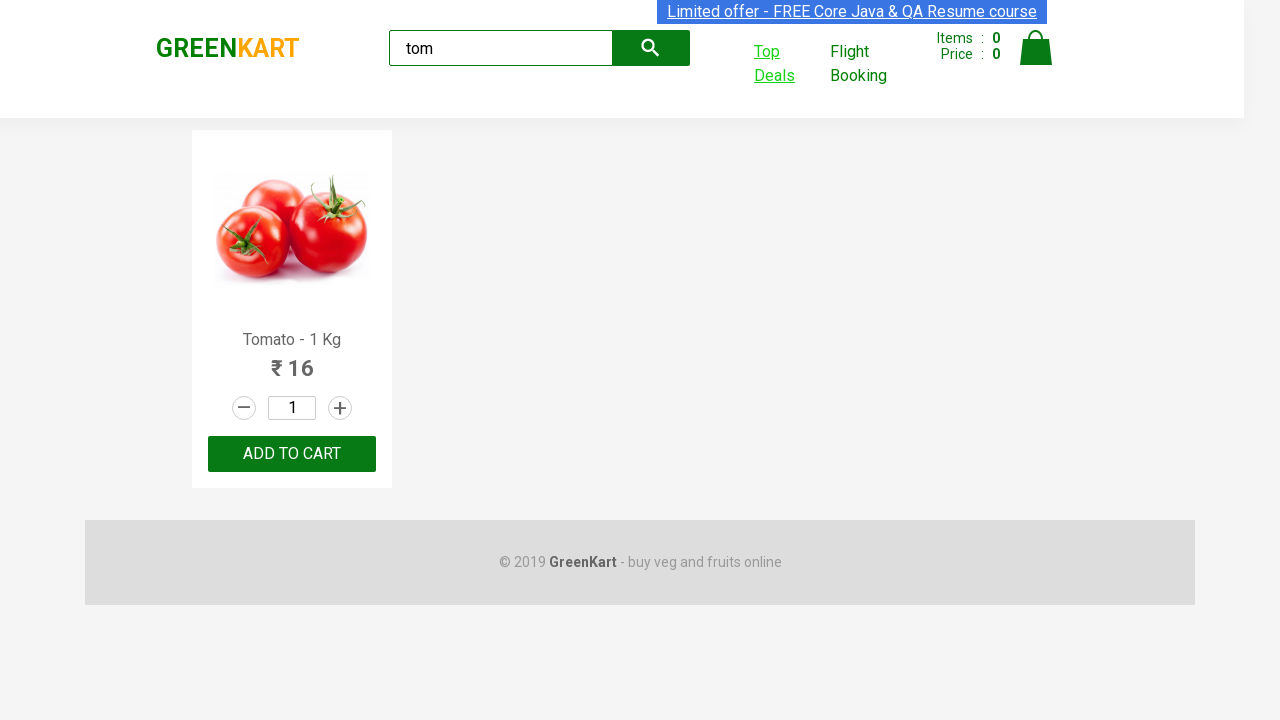

Filled search field with 'tom' on offers page on input#search-field
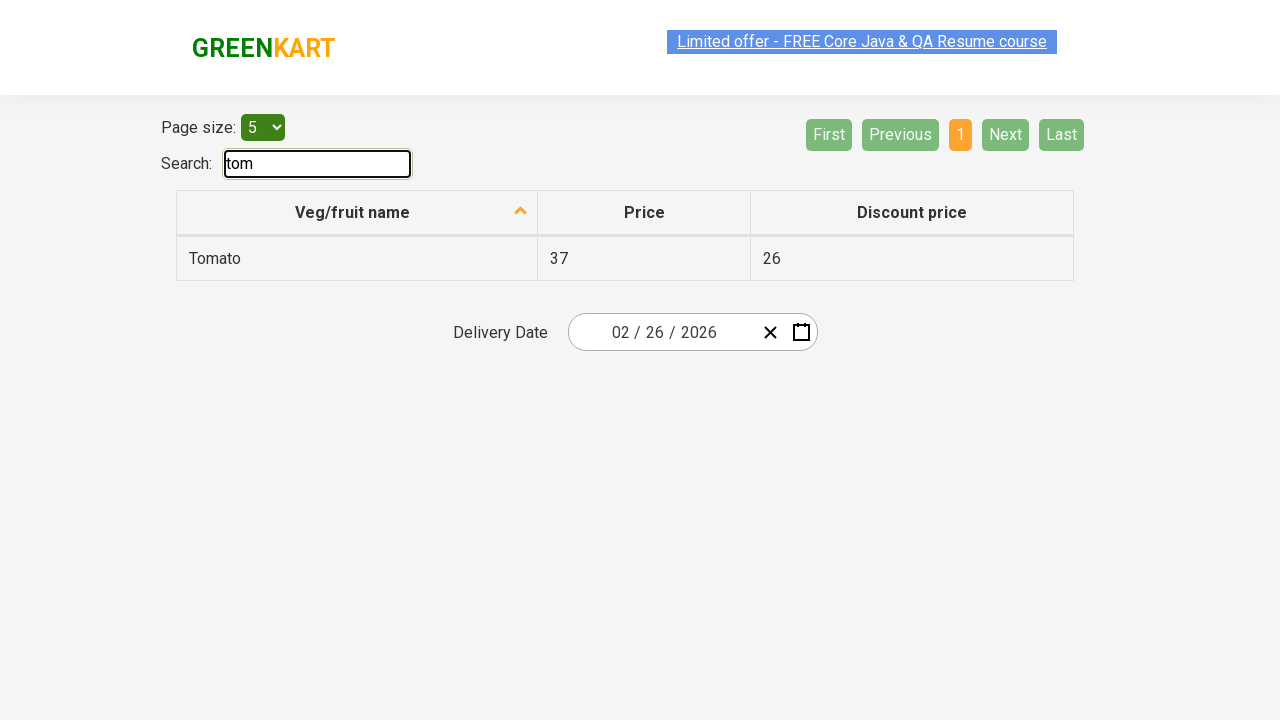

Waited 3 seconds for offers page search results to load
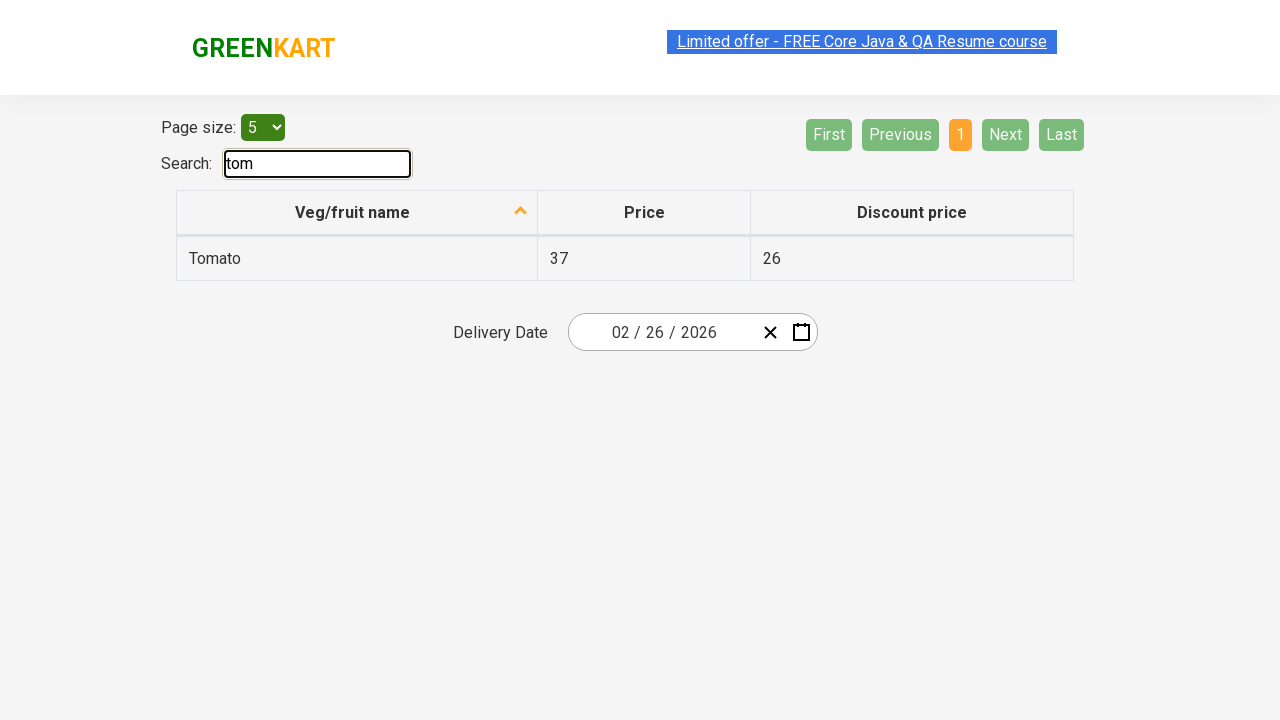

Extracted product name from offers page: 'Tomato'
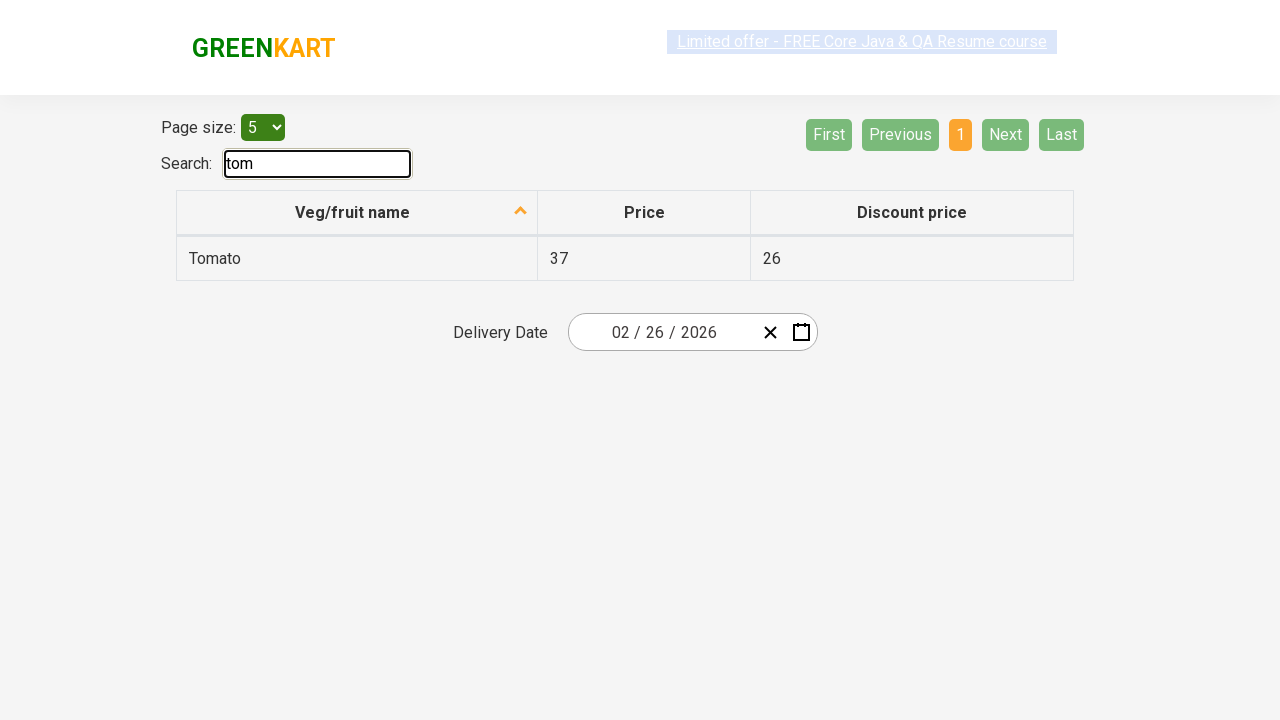

Verified that product names match between landing page and offers page
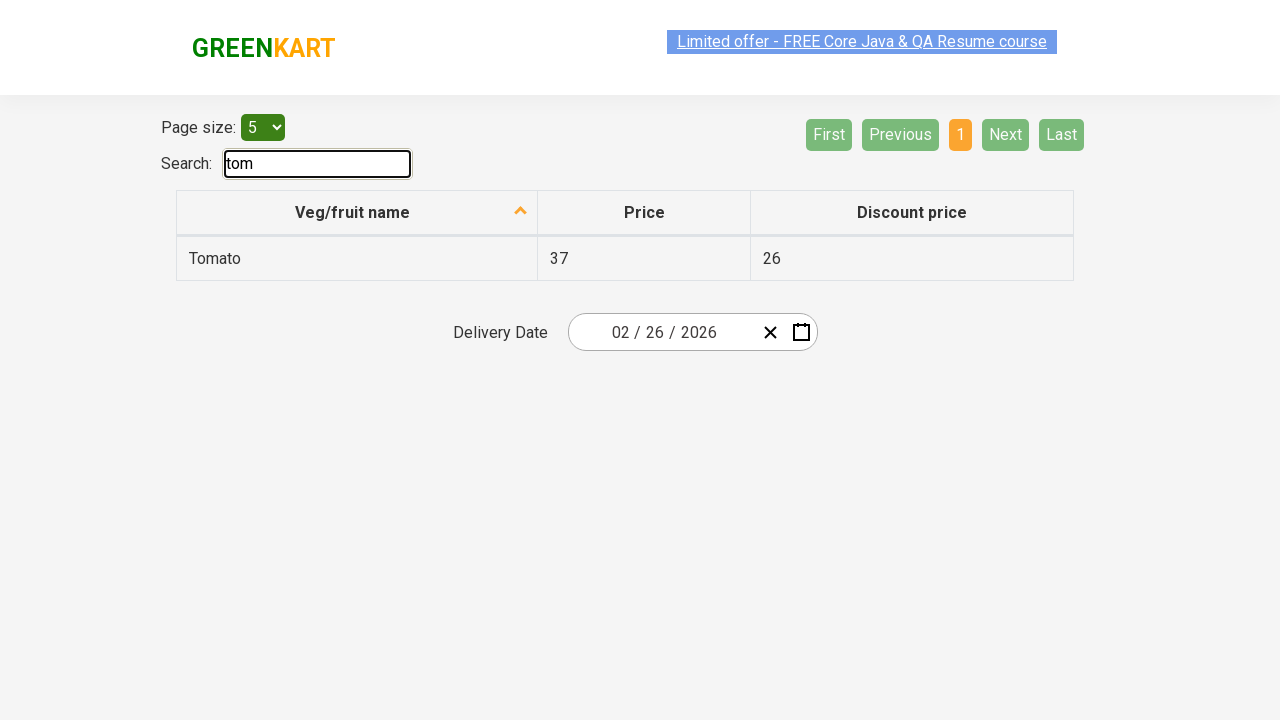

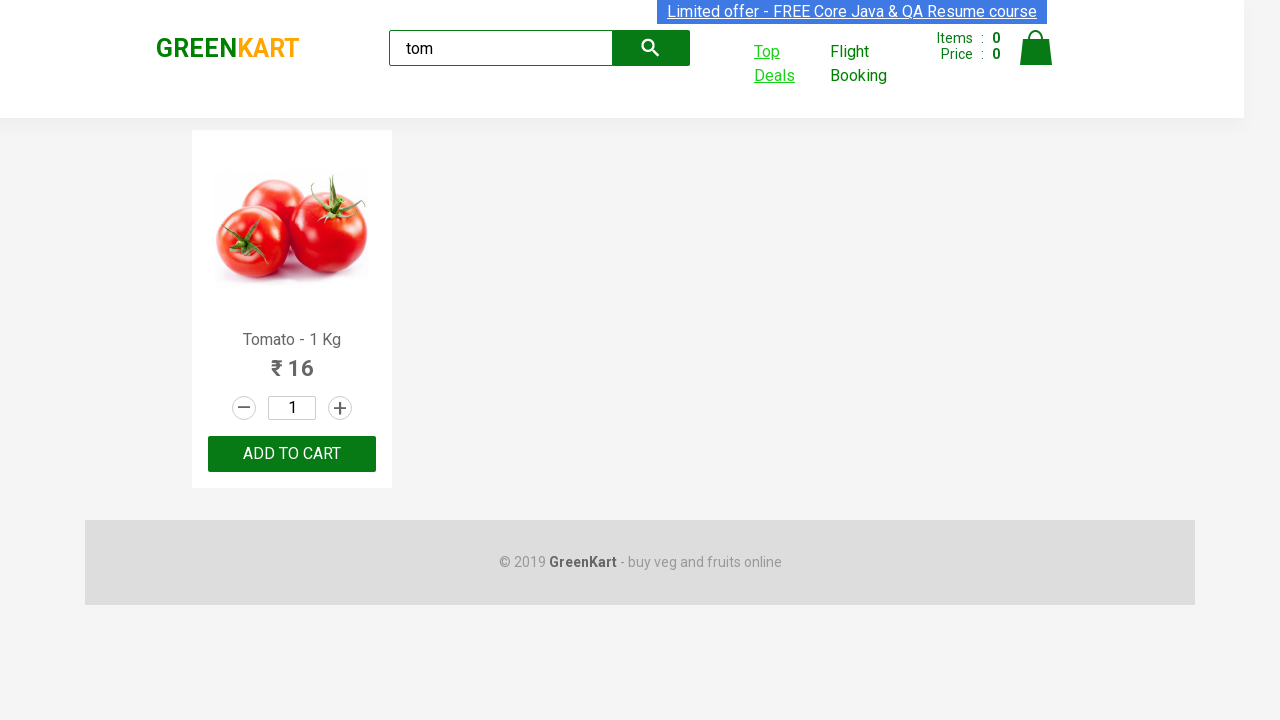